Tests opting out of A/B tests by adding an opt-out cookie after visiting the page, then refreshing to verify the page shows "No A/B Test" heading.

Starting URL: http://the-internet.herokuapp.com/abtest

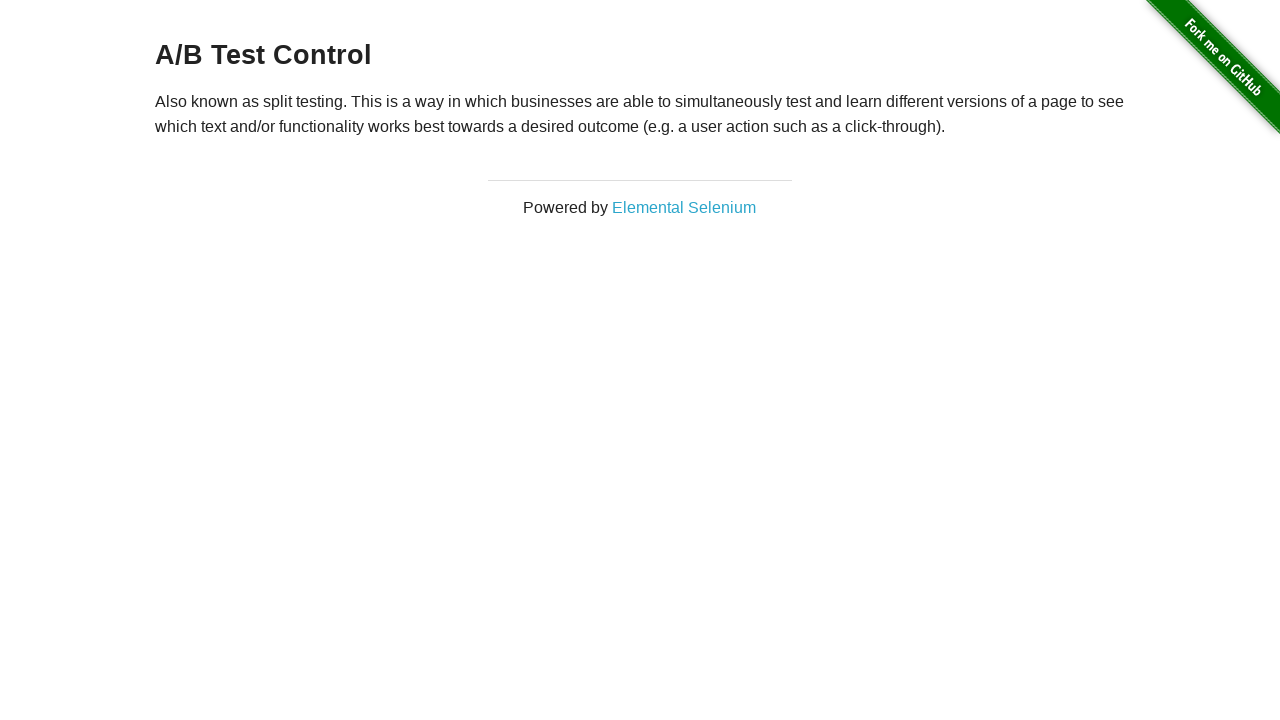

Navigated to A/B test page
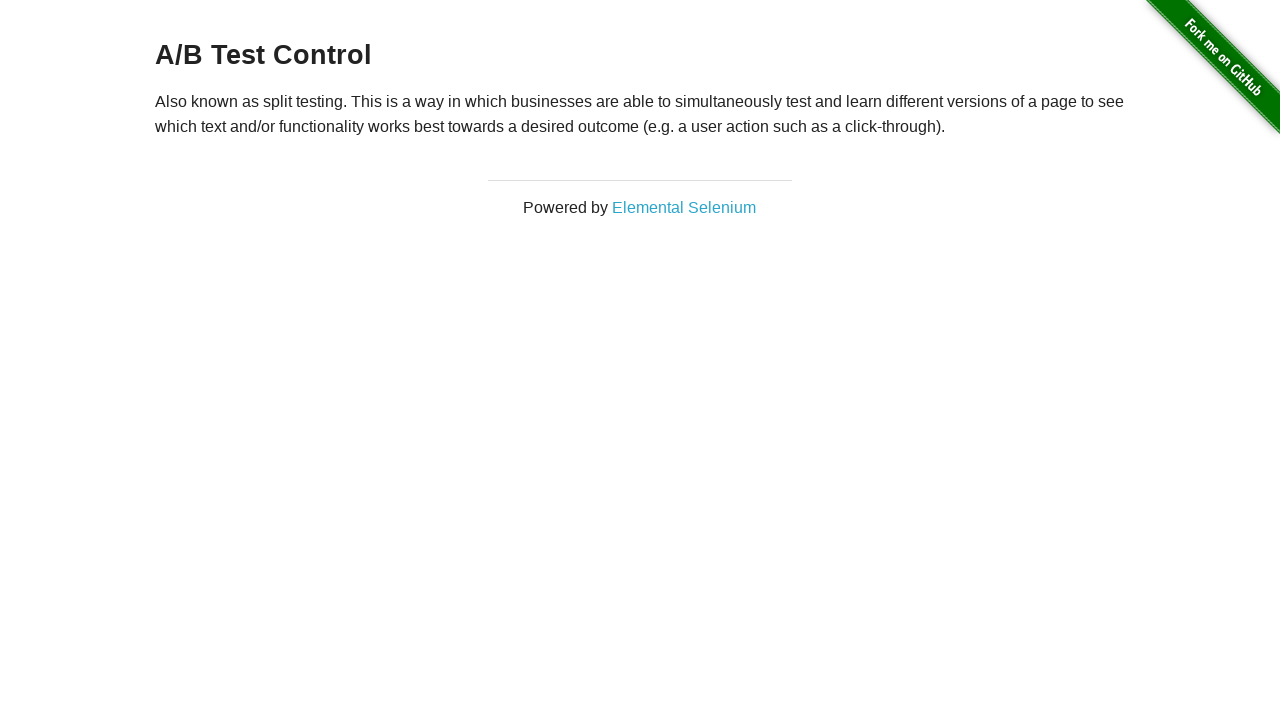

Retrieved heading text to check A/B test status
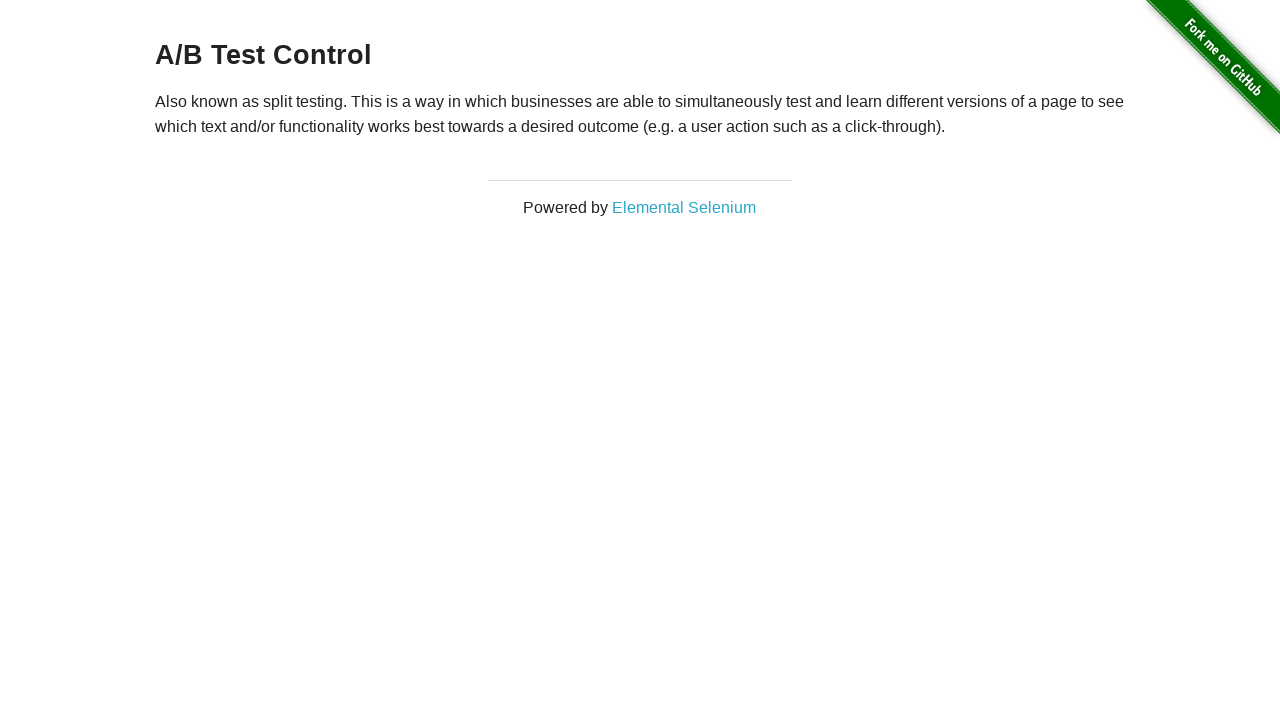

Added optimizelyOptOut cookie to opt out of A/B test
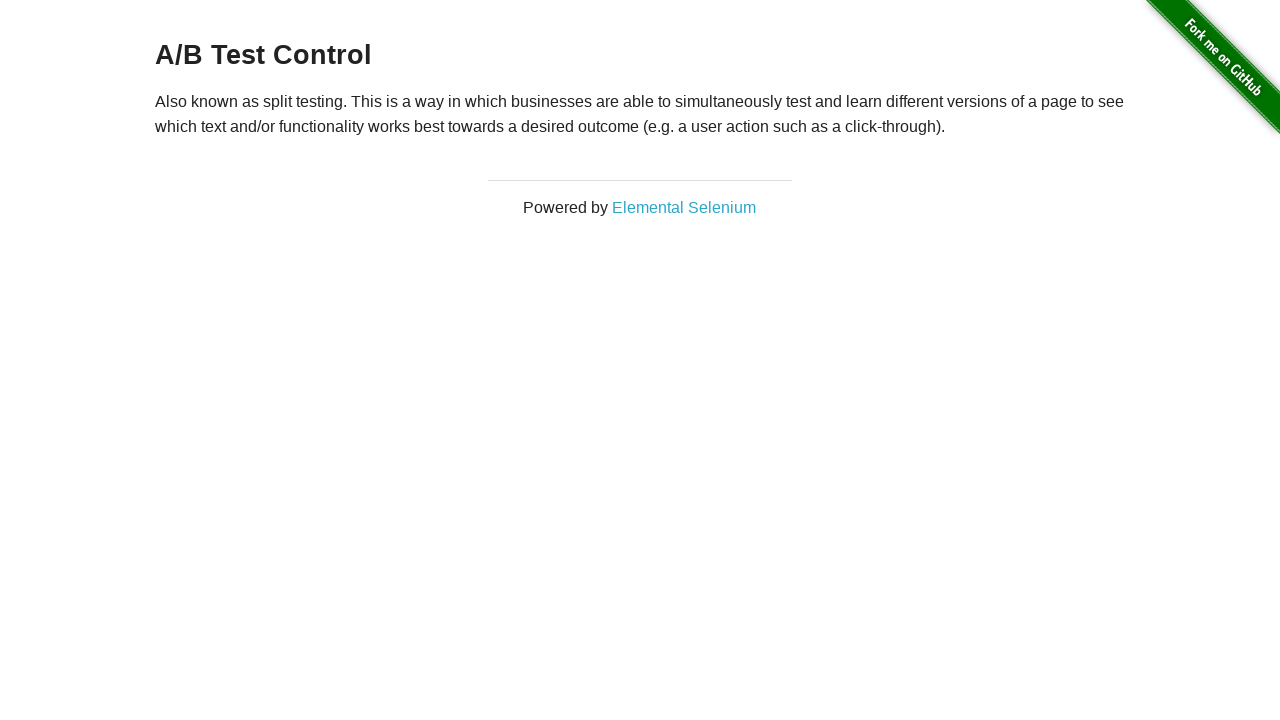

Refreshed page after adding opt-out cookie
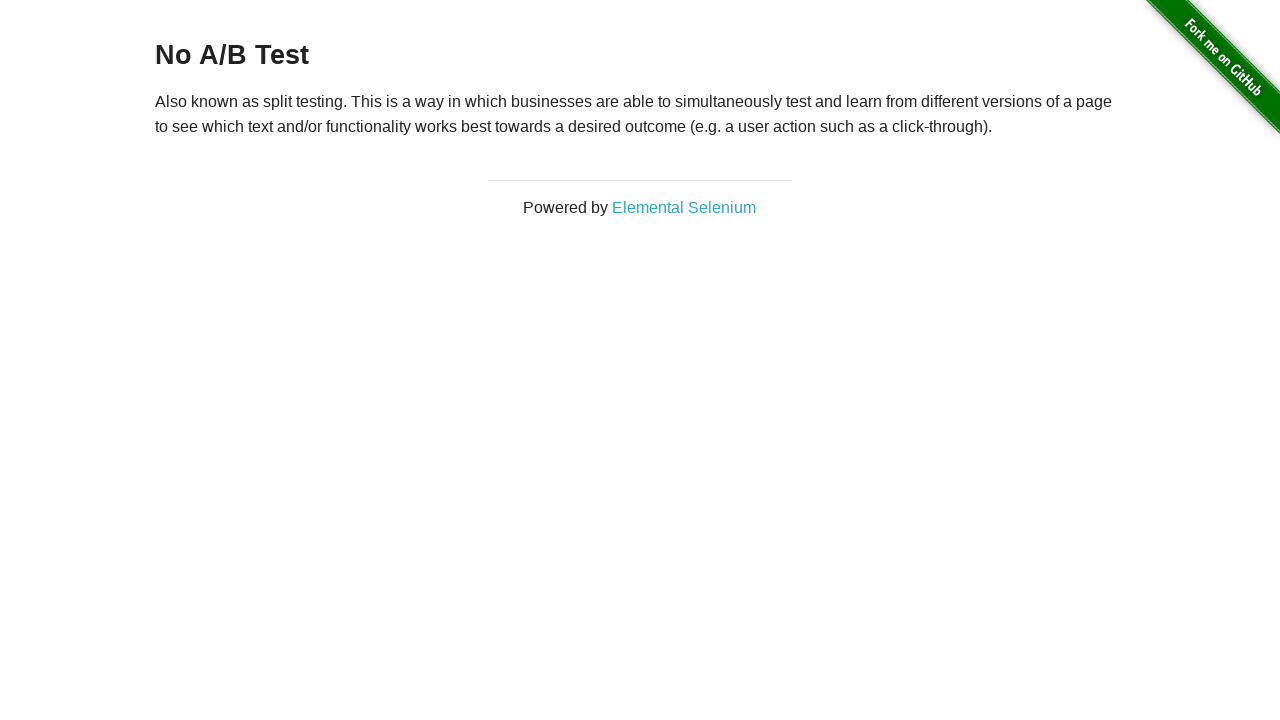

Waited for heading element to load
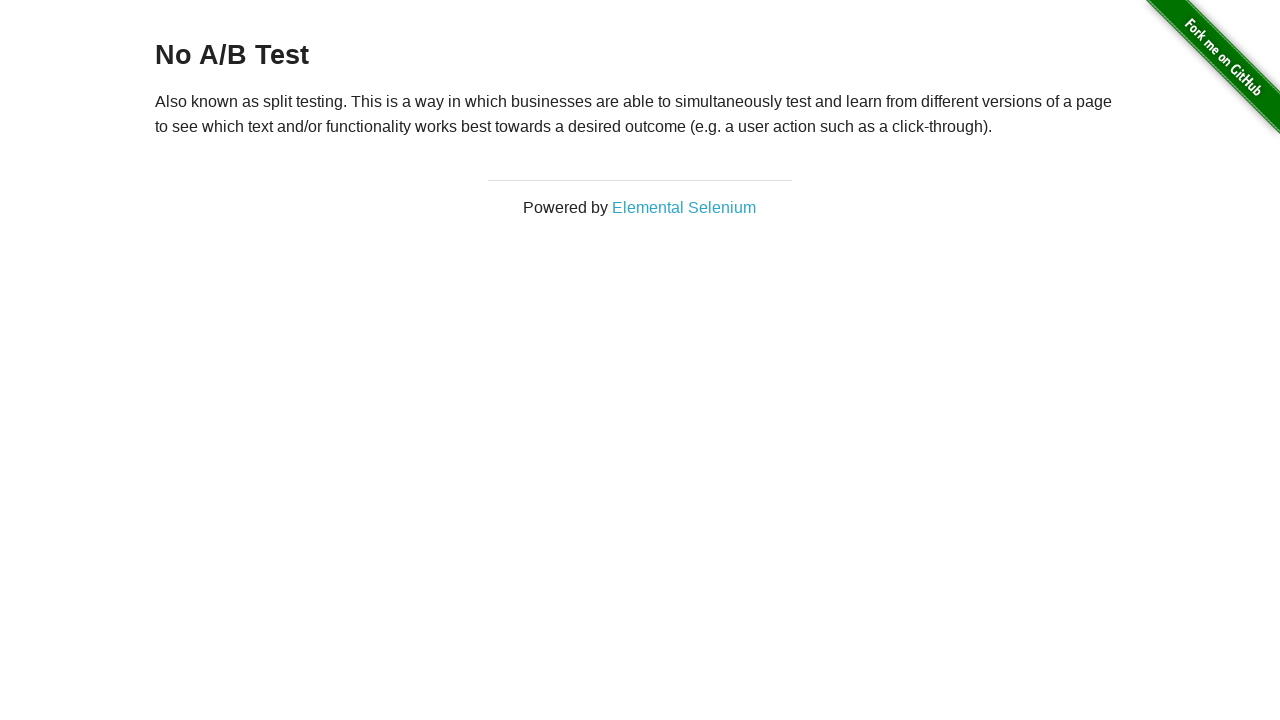

Retrieved final heading text to verify opt-out status
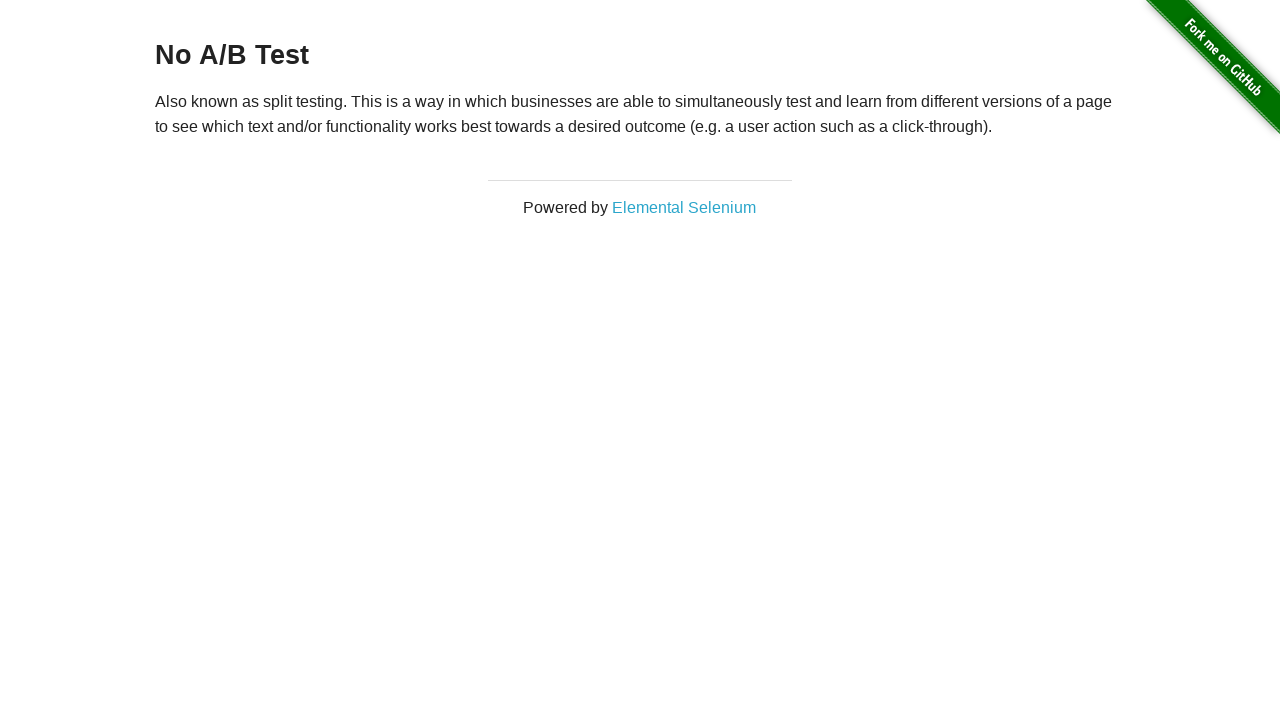

Verified heading displays 'No A/B Test' - opt-out successful
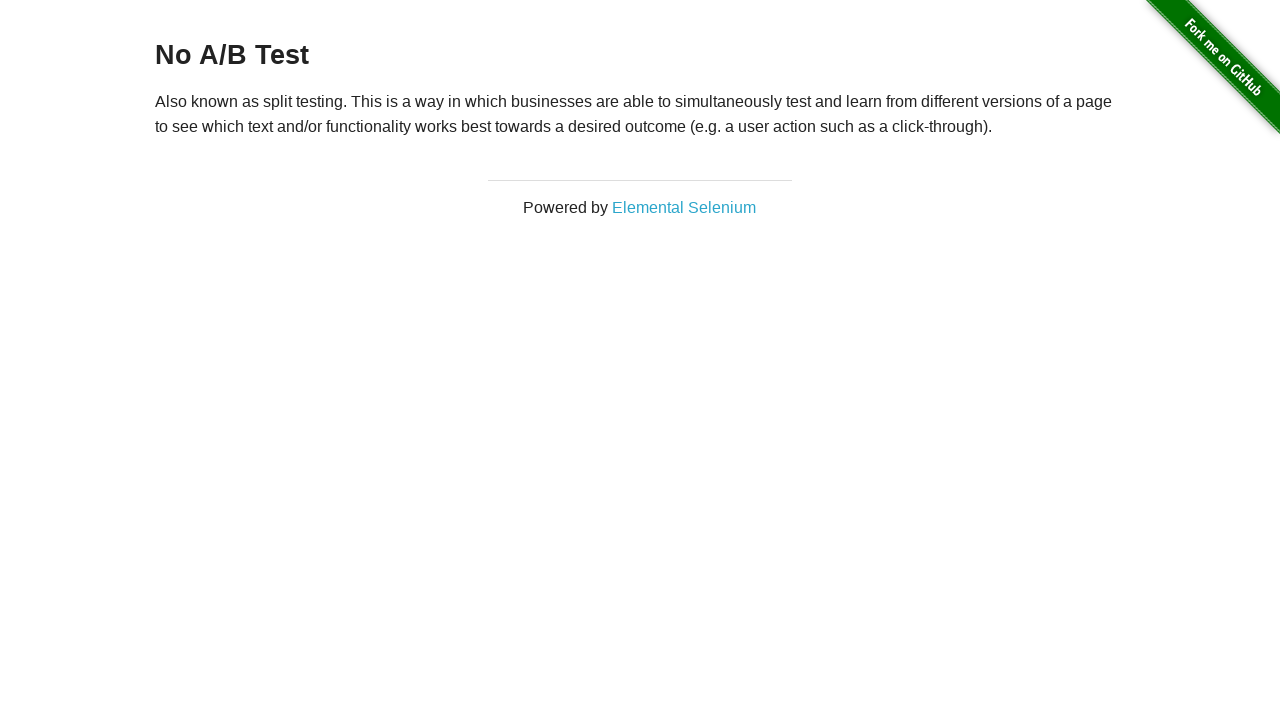

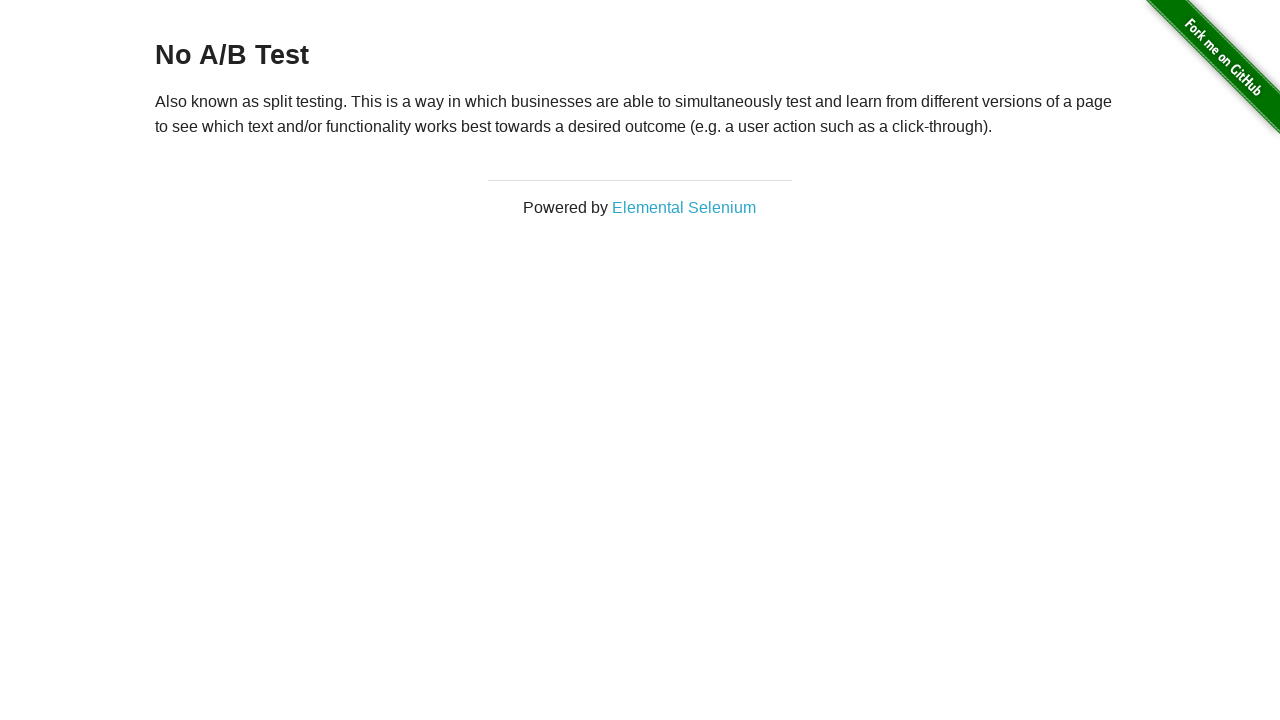